Tests checkbox and radio button interactions within an iframe on the jQuery UI demo page by selecting a radio button and a checkbox option.

Starting URL: https://jqueryui.com/checkboxradio

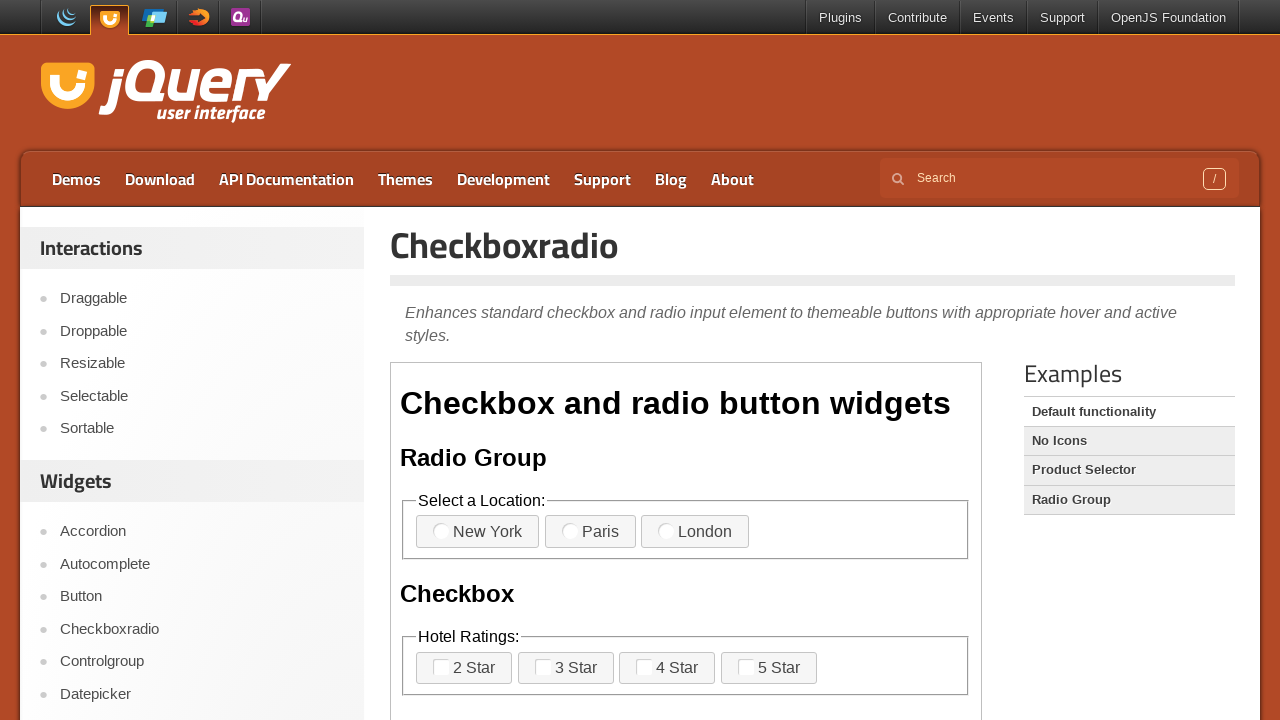

Waited for page to load with networkidle state
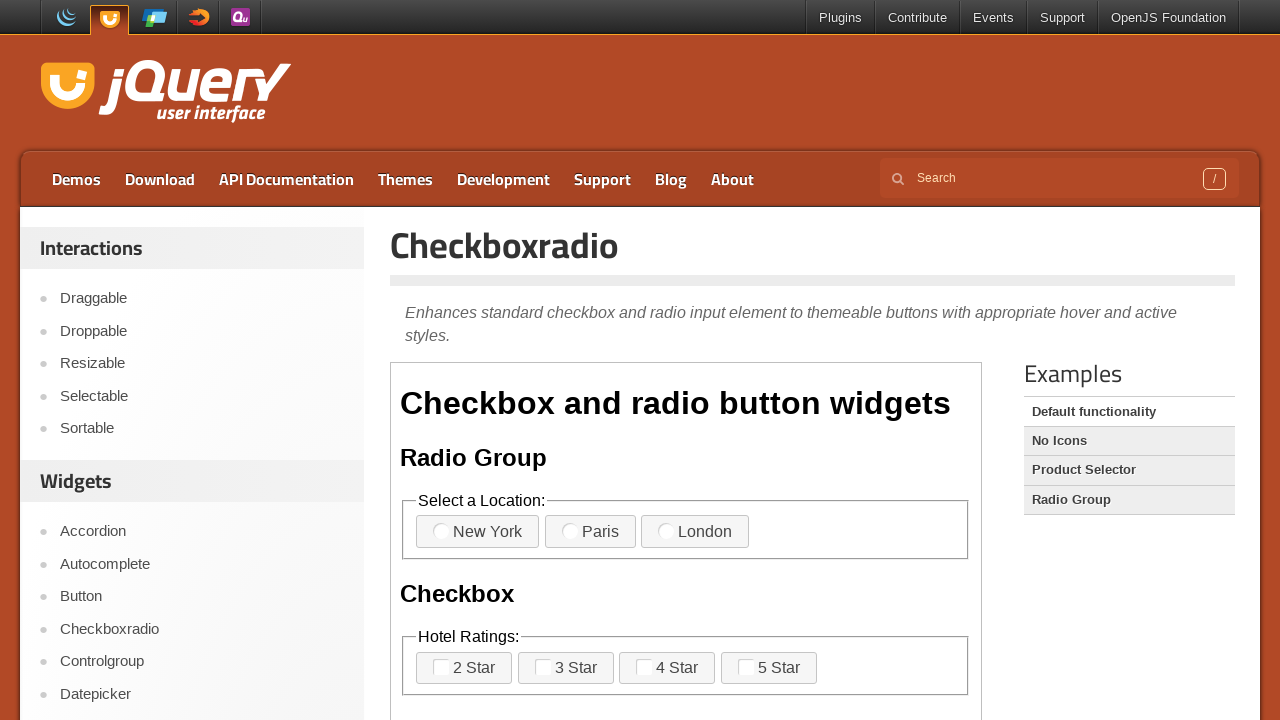

Located the demo iframe
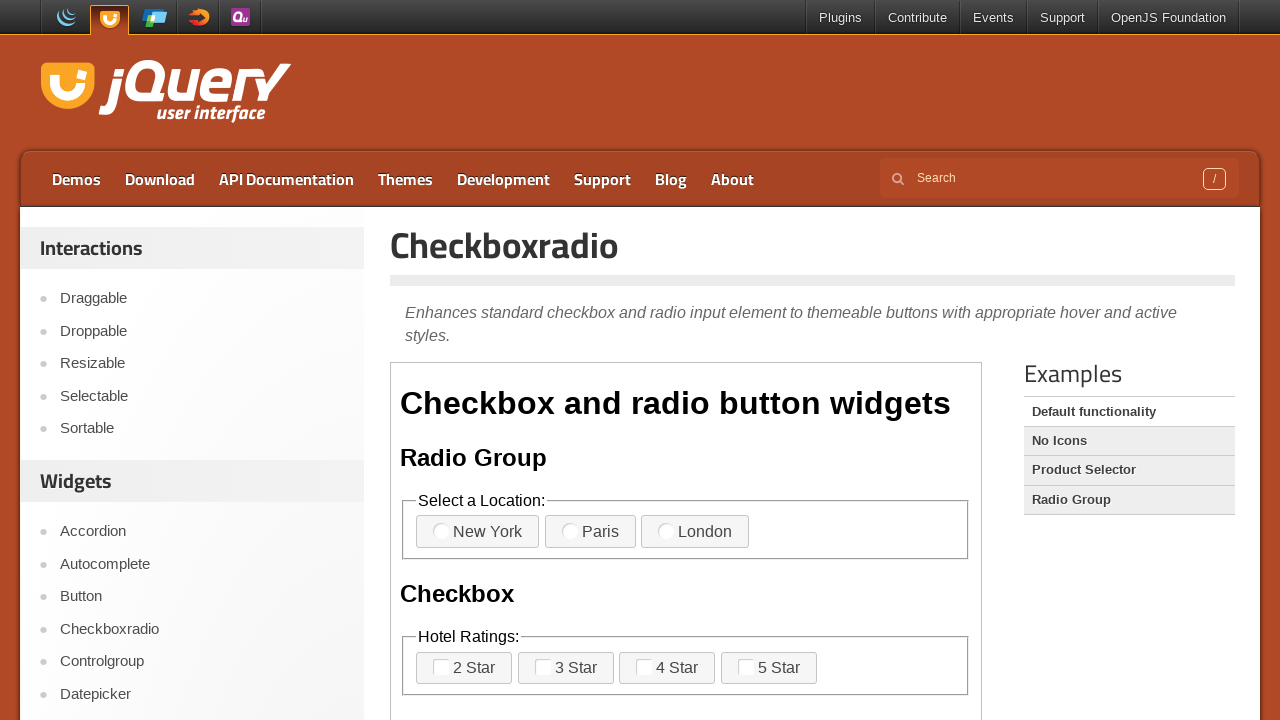

Clicked on the third radio button option (radio-3) at (695, 532) on iframe.demo-frame >> internal:control=enter-frame >> xpath=//body/div[1]/fieldse
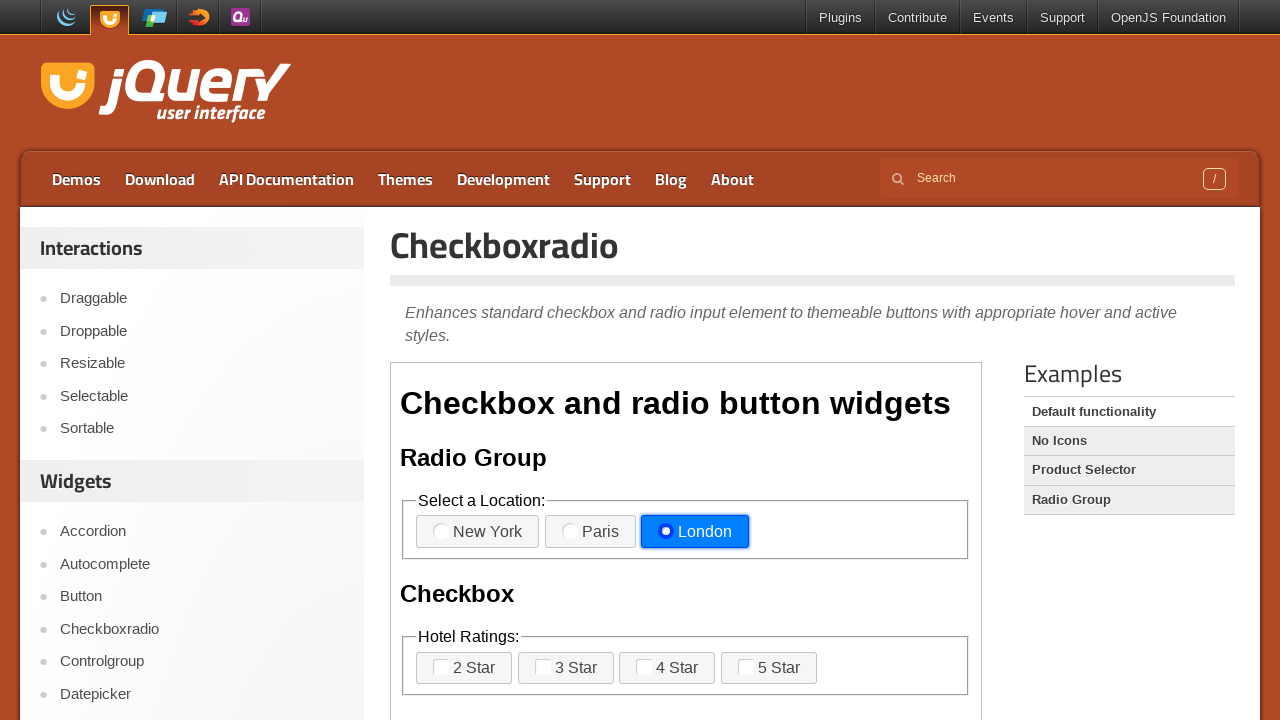

Waited 1000ms for radio button interaction to complete
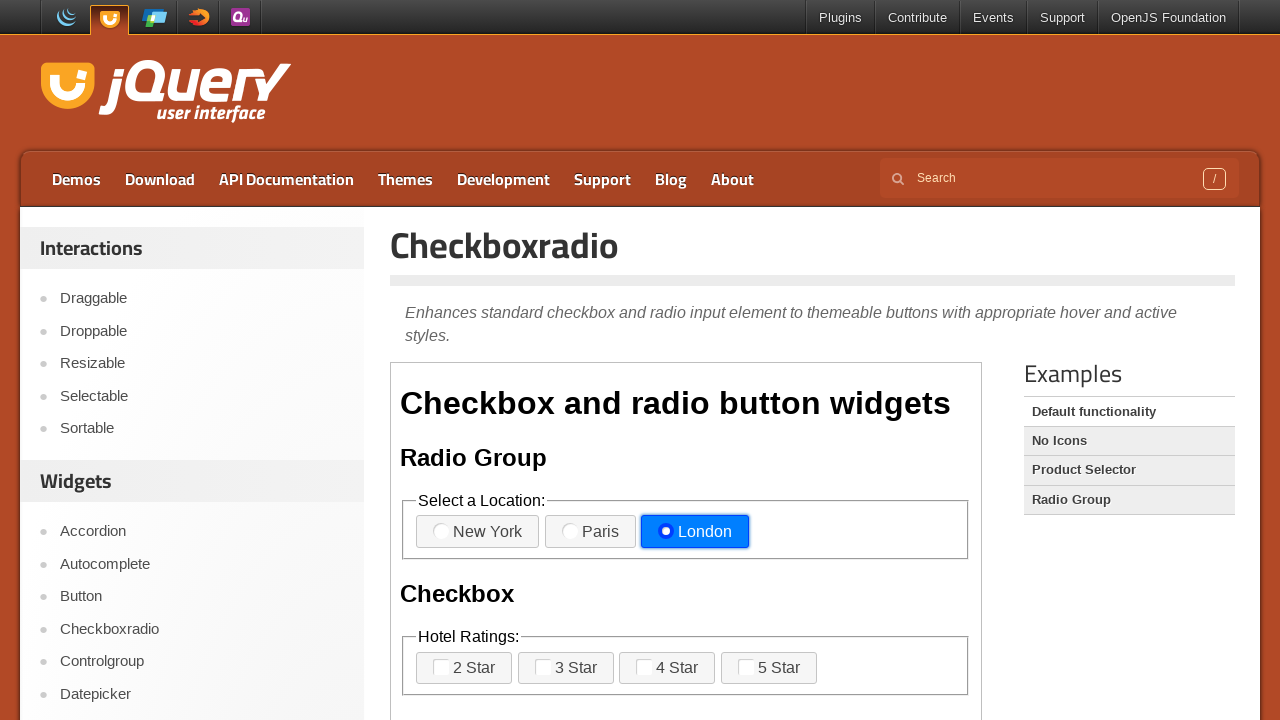

Clicked on the fourth checkbox option in the second fieldset at (746, 667) on iframe.demo-frame >> internal:control=enter-frame >> xpath=//body[1]/div[1]/fiel
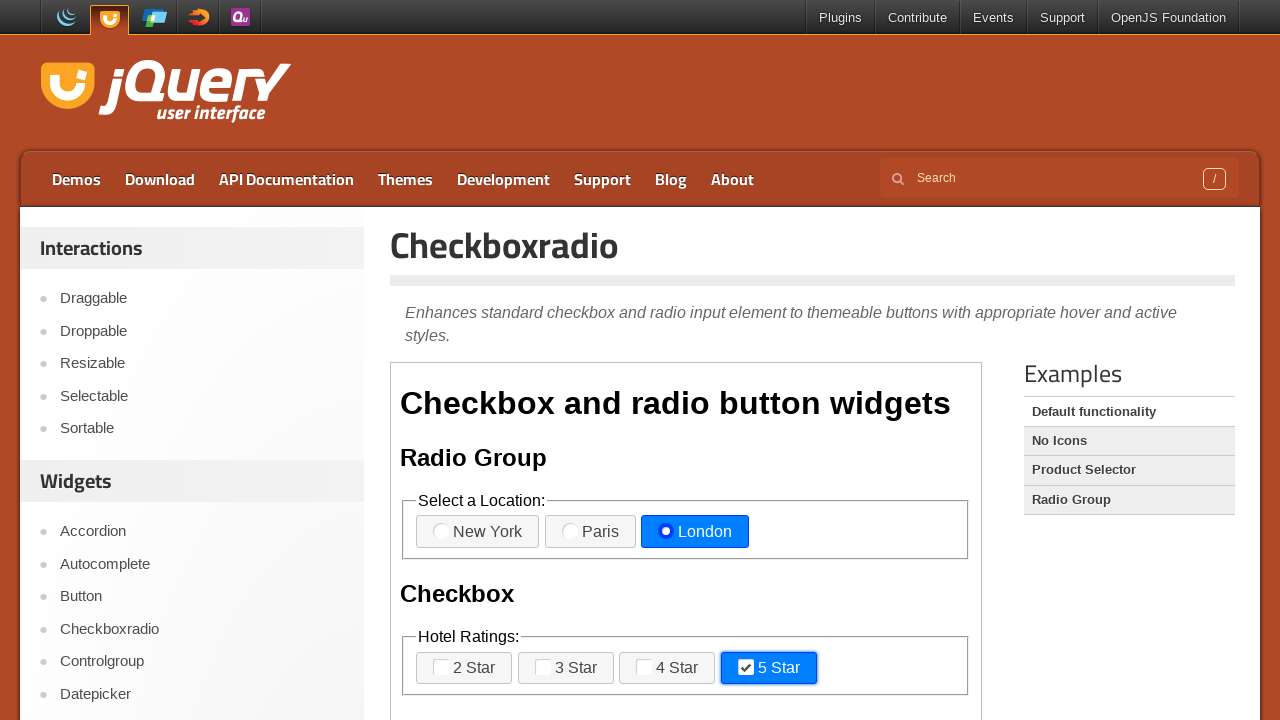

Waited 1000ms for checkbox interaction to complete
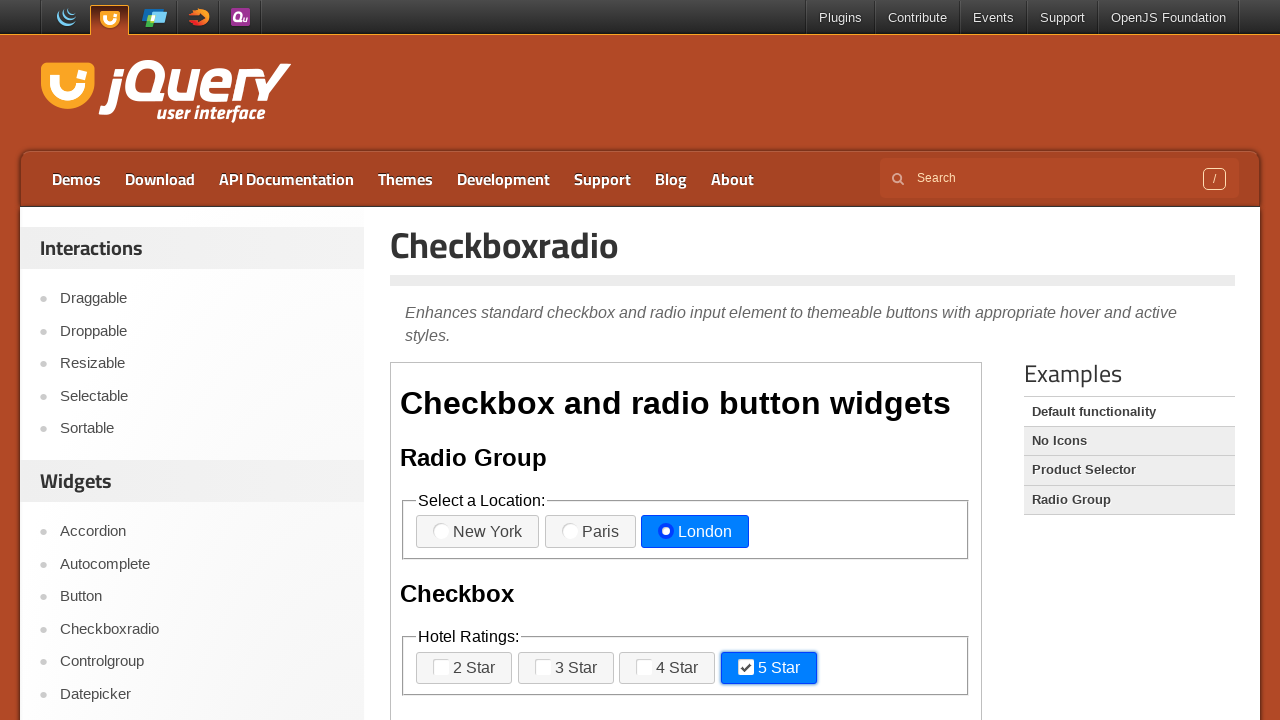

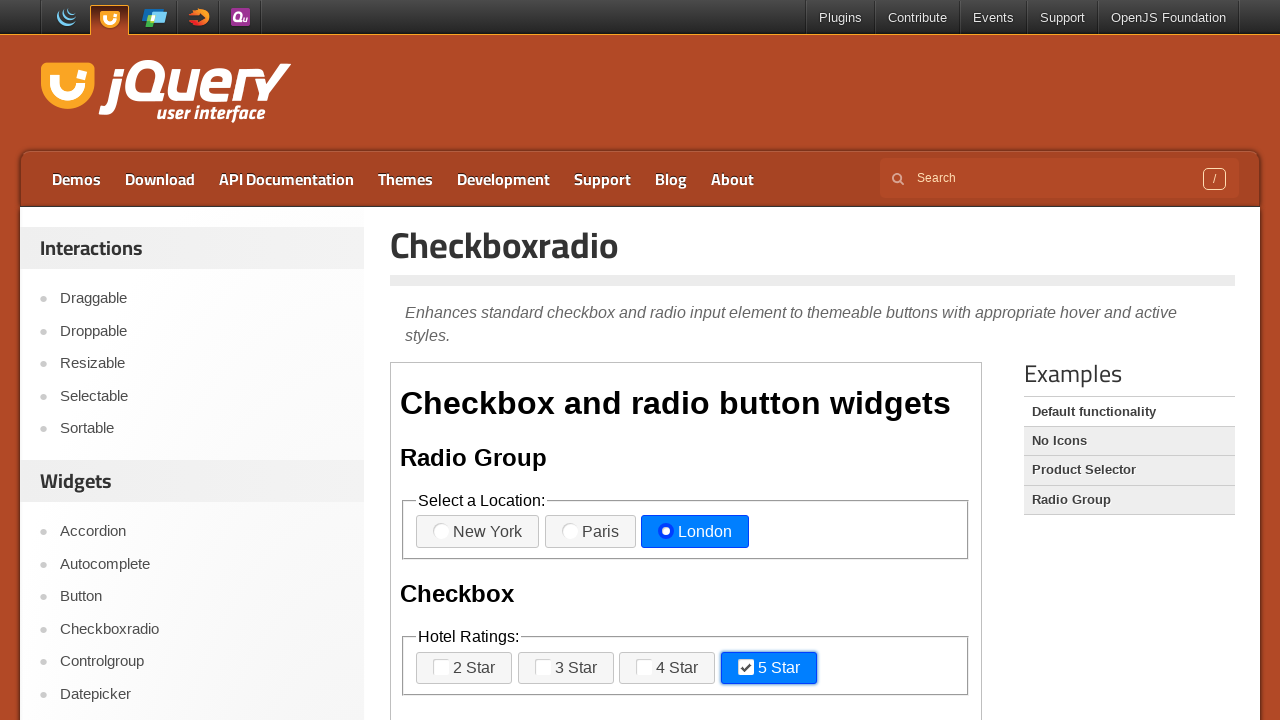